Tests window handling functionality by opening a new tab and verifying an element is displayed in the new window

Starting URL: https://www.hyrtutorials.com/p/window-handles-practice.html

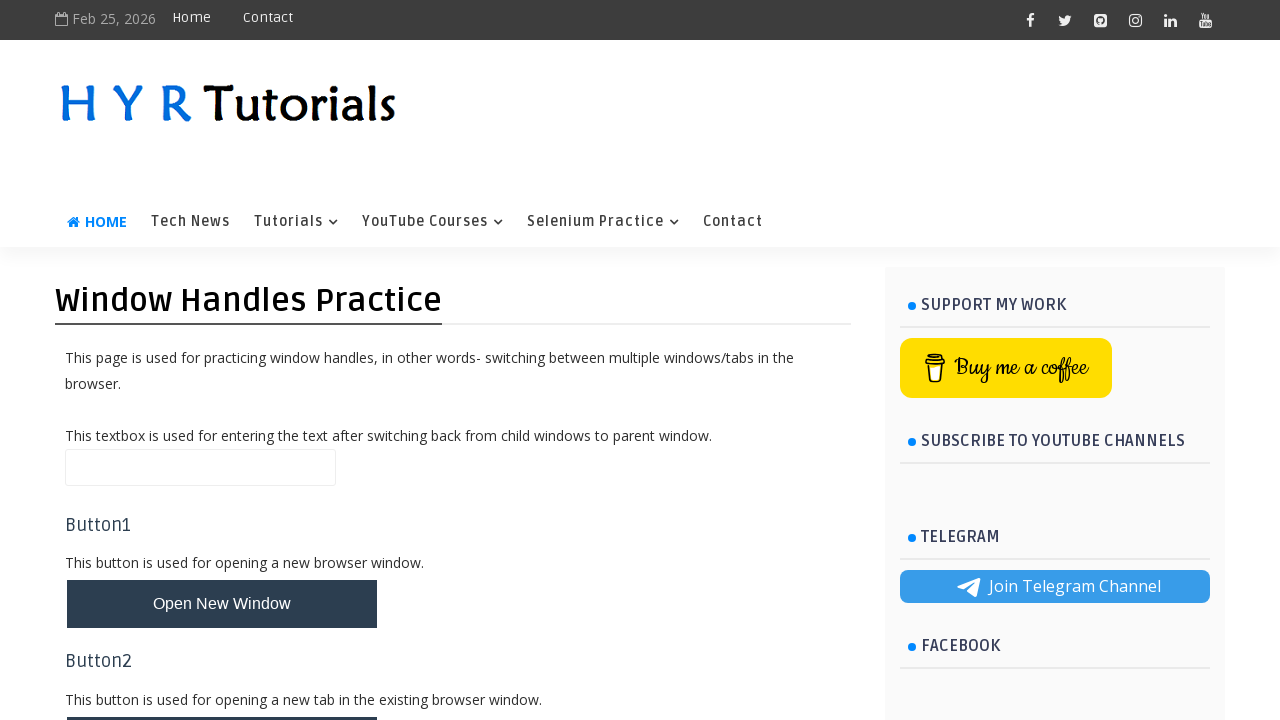

Scrolled down 350 pixels to make button visible
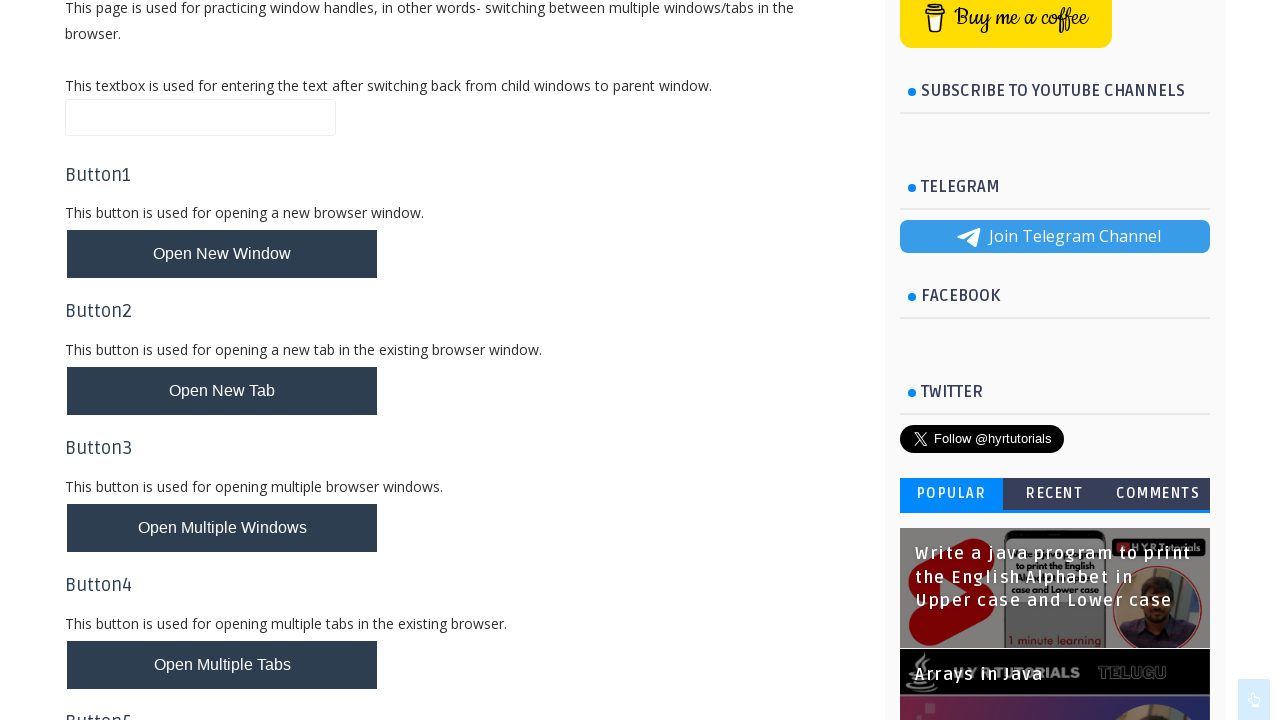

Clicked button to open new tab at (222, 391) on #newTabBtn
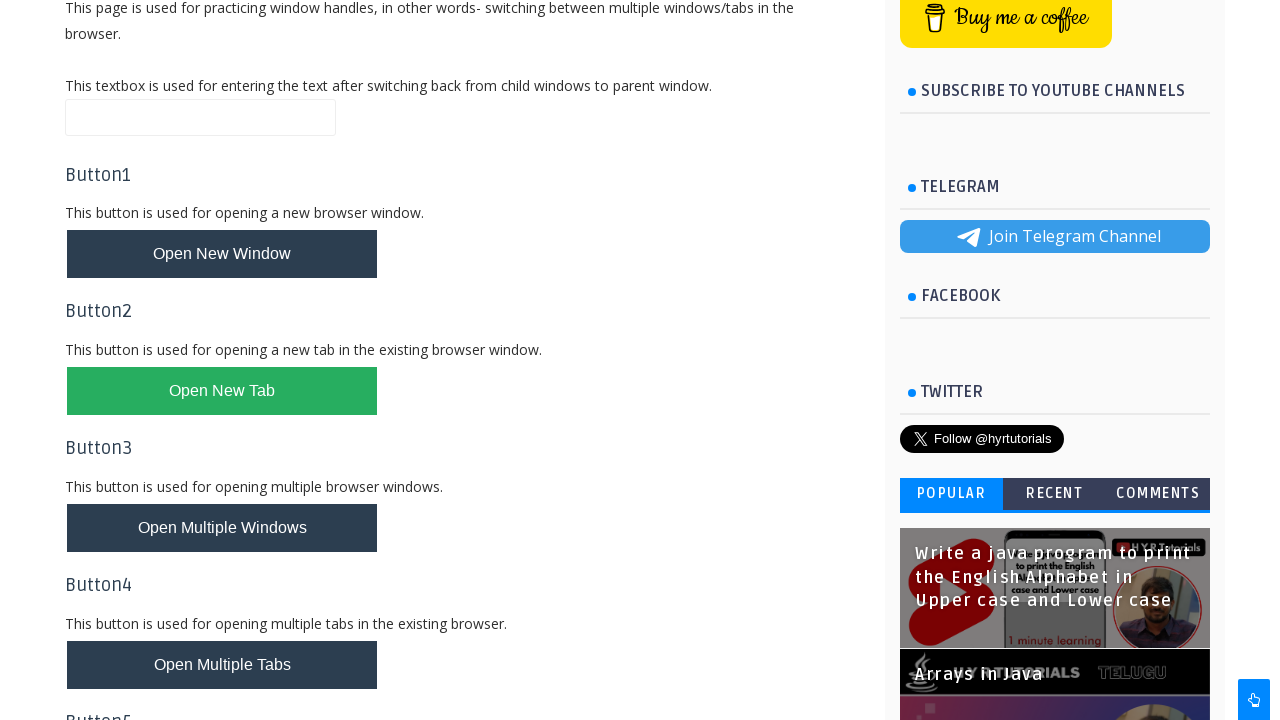

Switched to newly opened tab
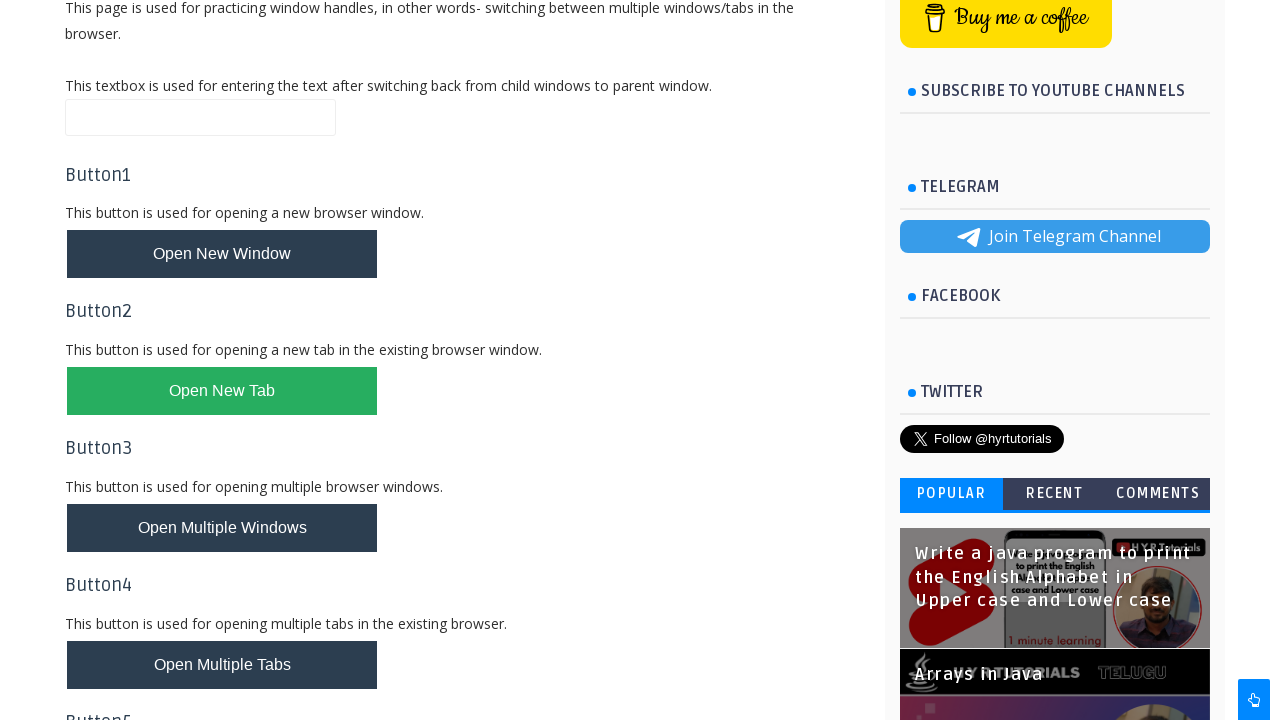

Verified header image element is displayed in new tab
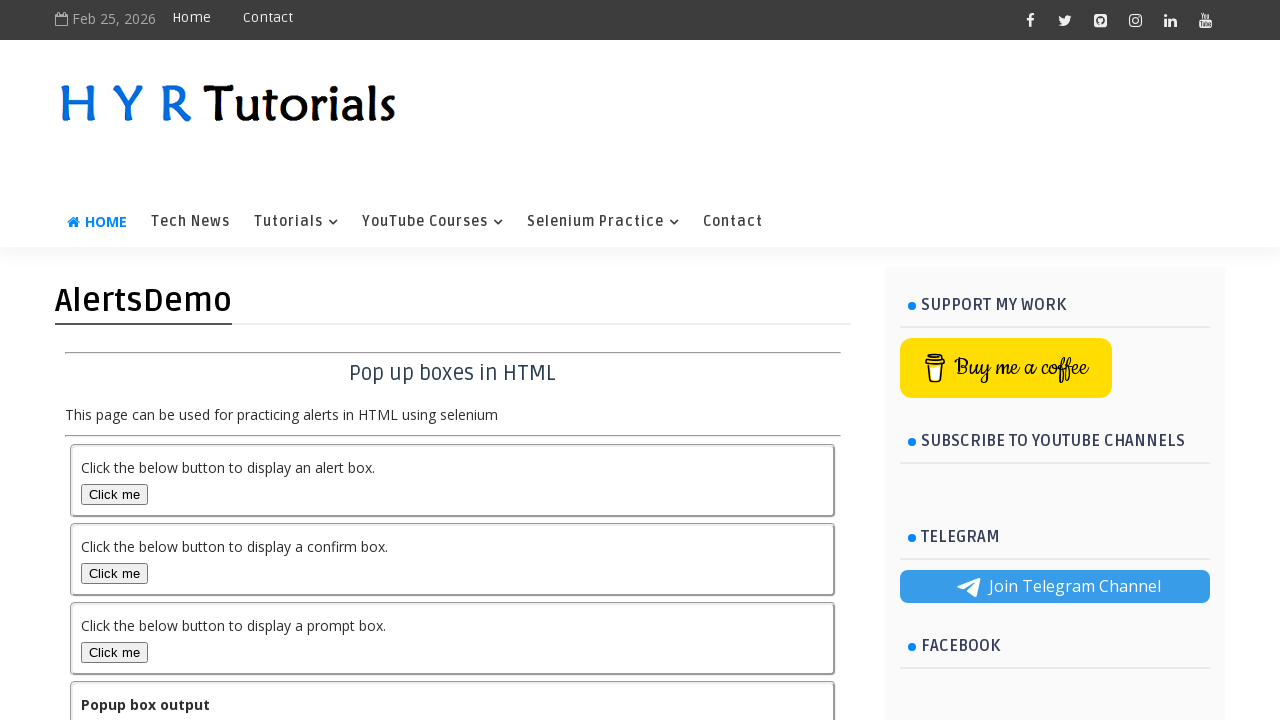

Closed the new tab
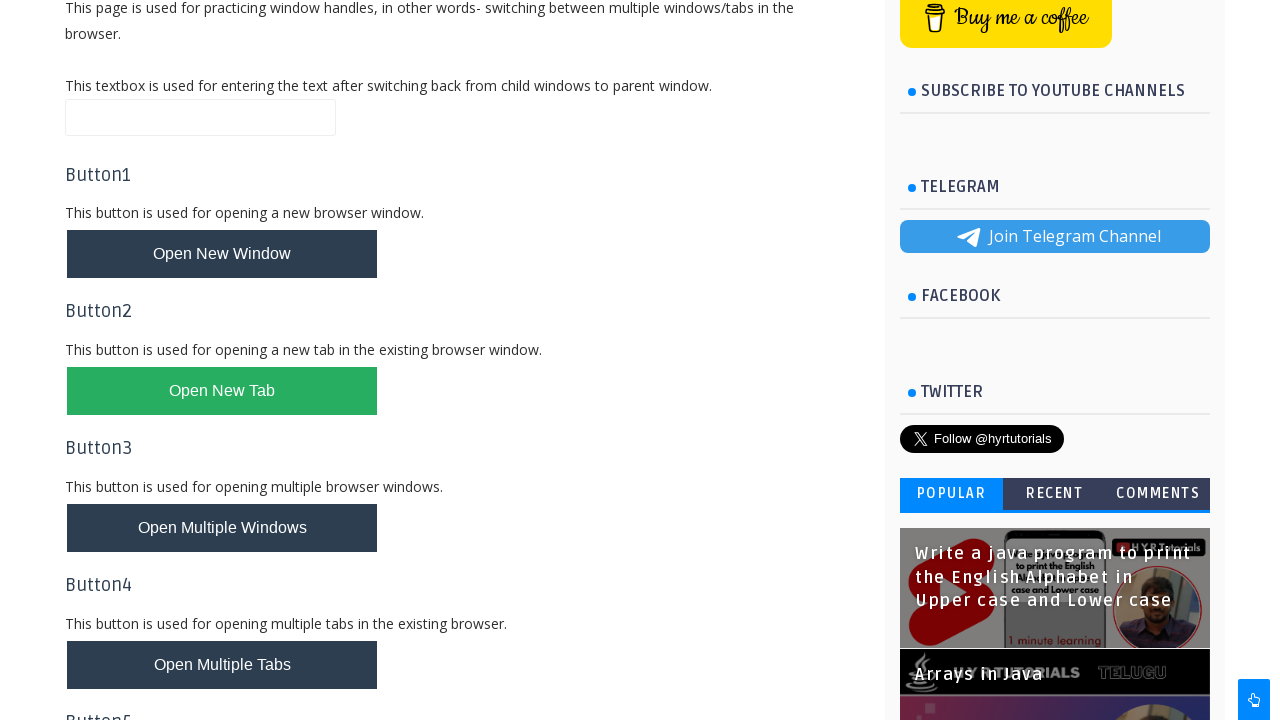

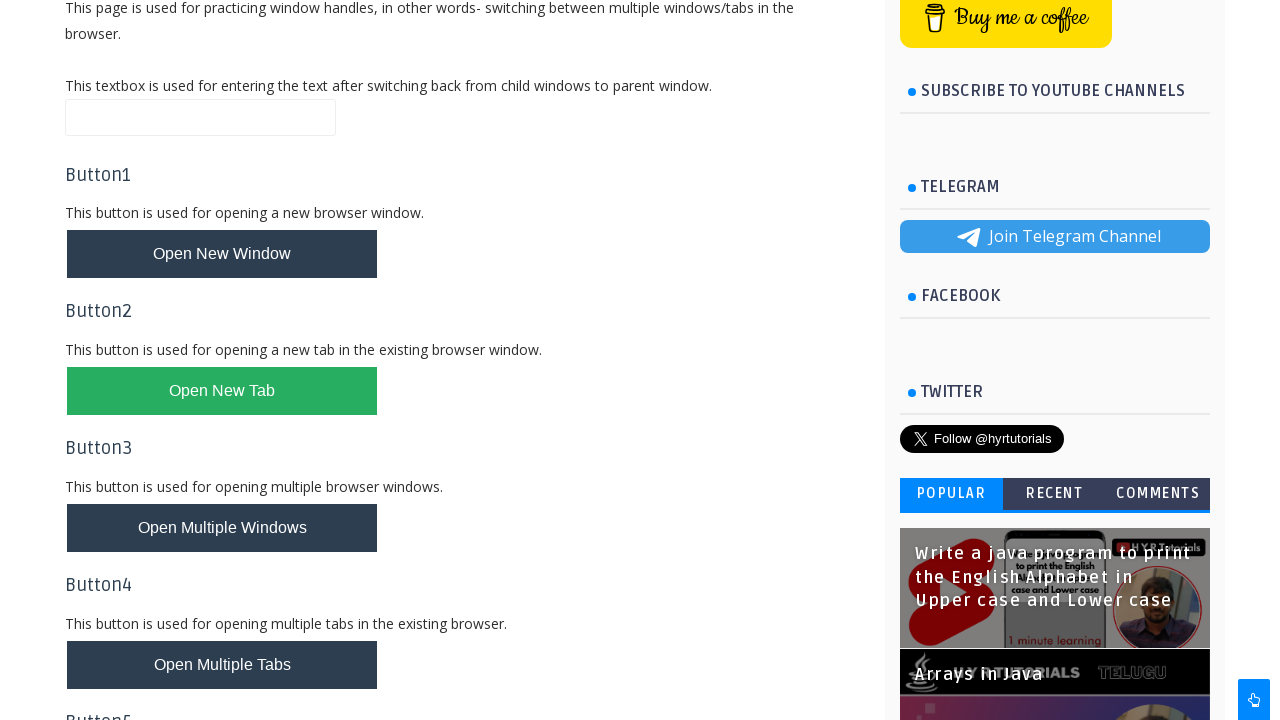